Tests clicking on the "Sell on Pepperfry" link using JavaScript execution to bypass any popup overlays on the Pepperfry furniture website

Starting URL: https://www.pepperfry.com/

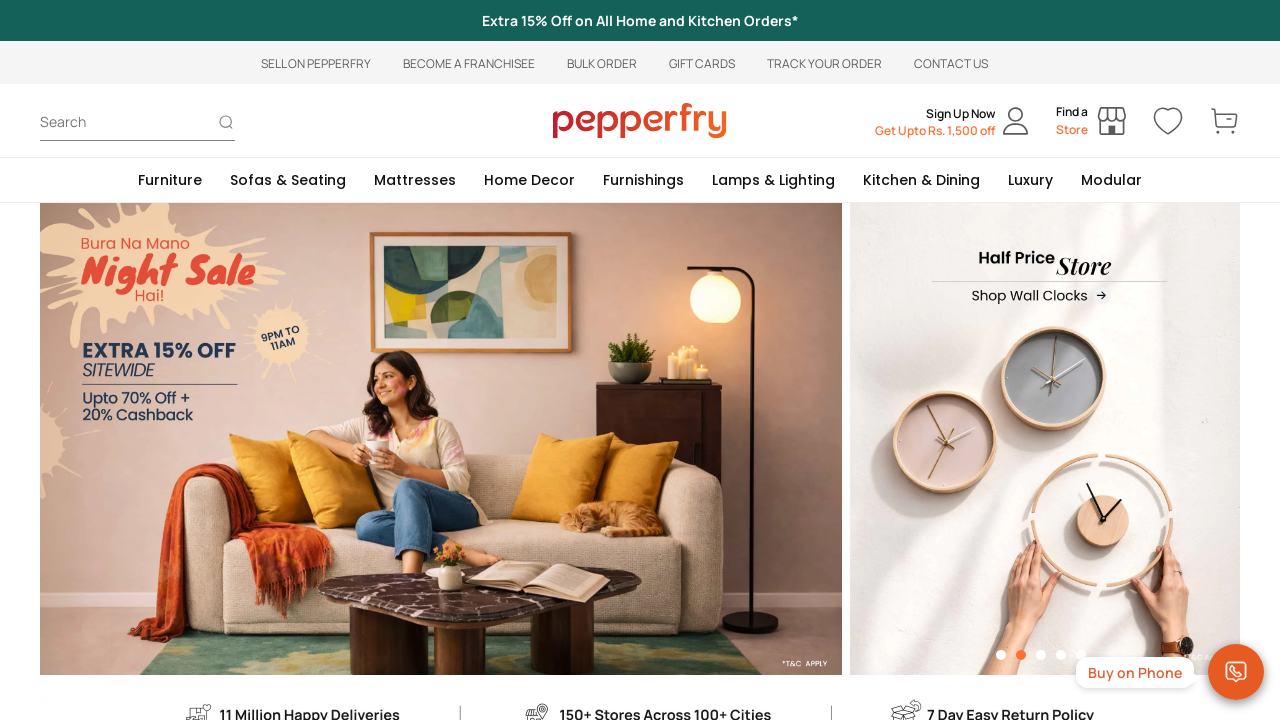

Clicked 'Sell on Pepperfry' link using force click to bypass overlays at (640, 361) on //div[text()='Sell on Pepperfry']
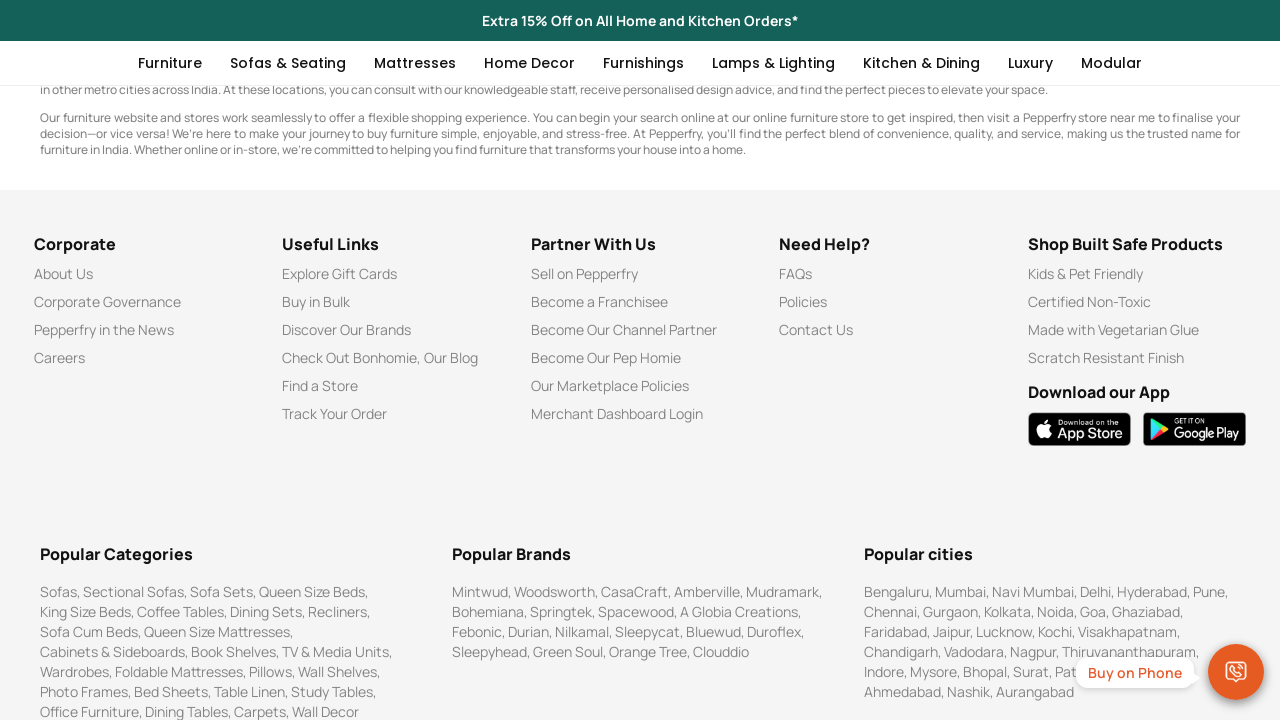

Waited for page navigation to complete with networkidle state
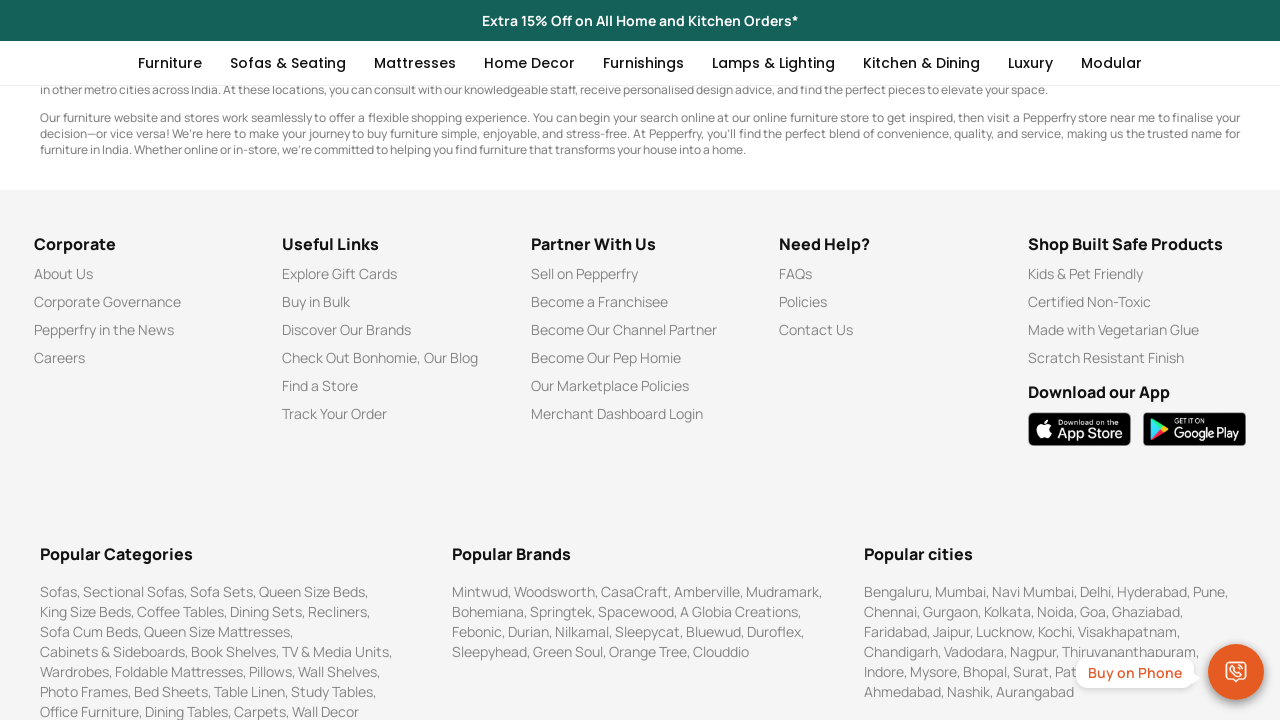

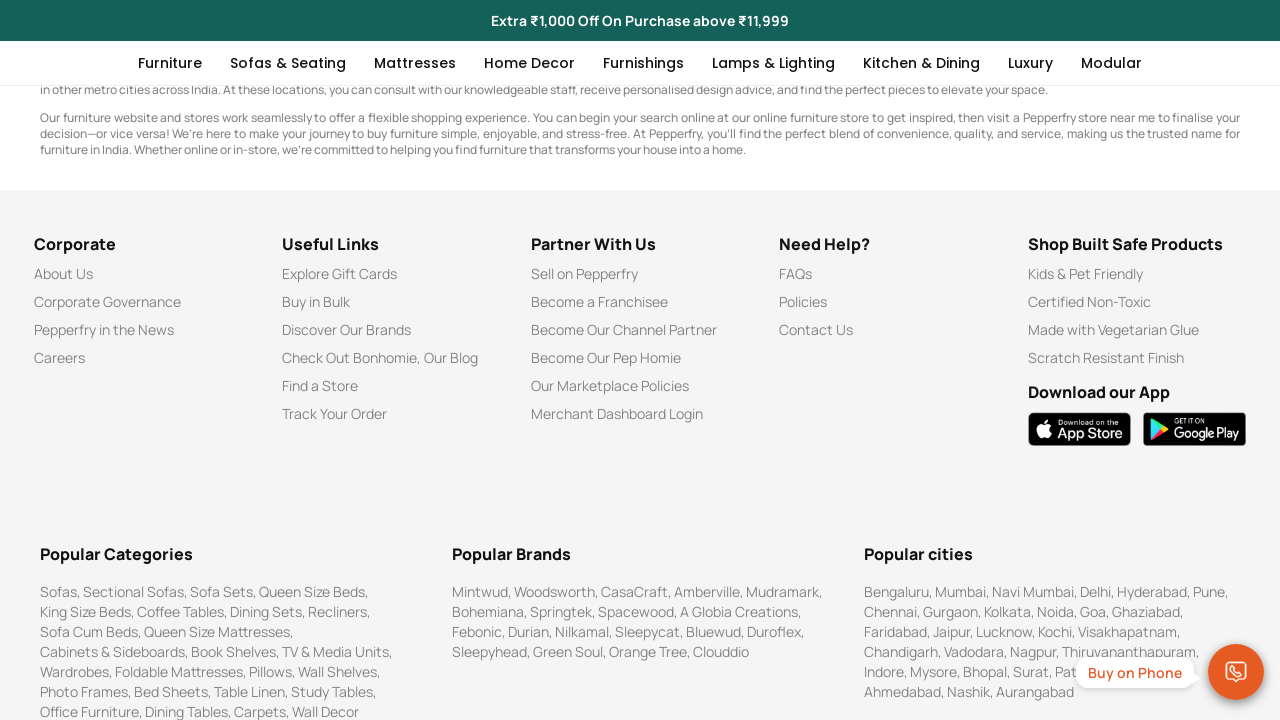